Finds a button by class name and clicks it

Starting URL: https://www.ultimateqa.com/simple-html-elements-for-automation/

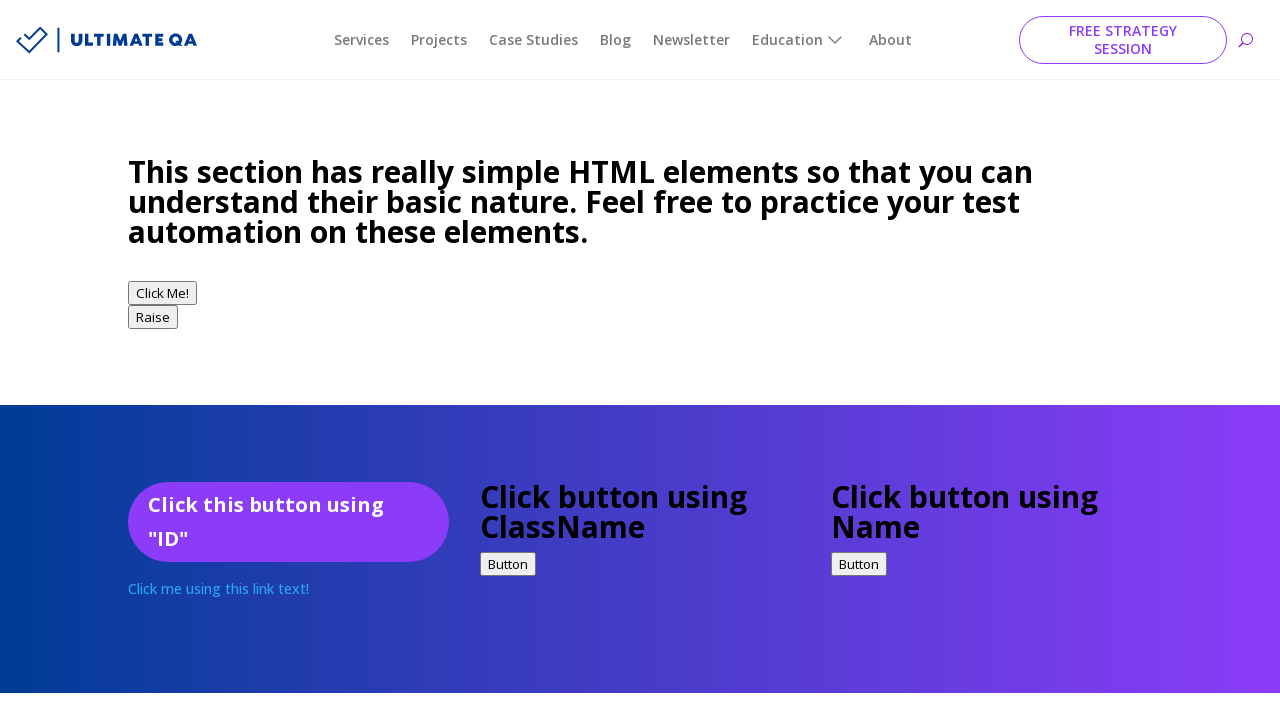

Clicked button with class name 'buttonClass' at (508, 564) on .buttonClass
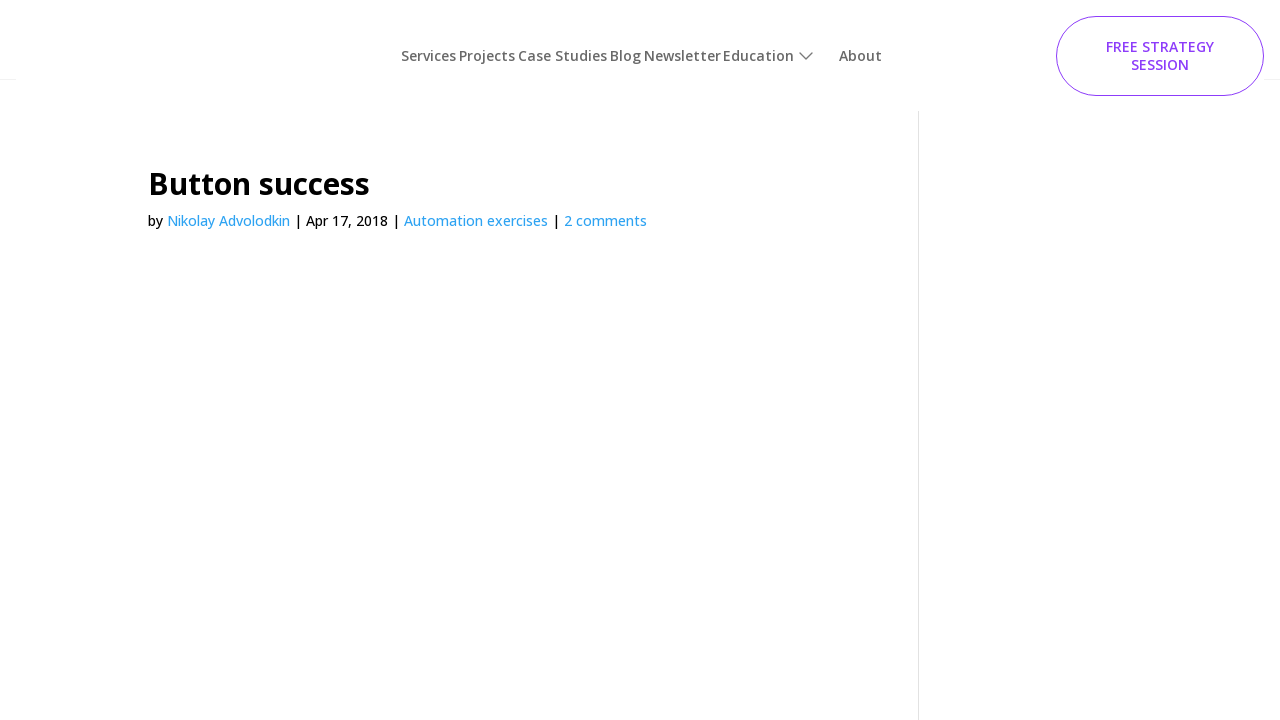

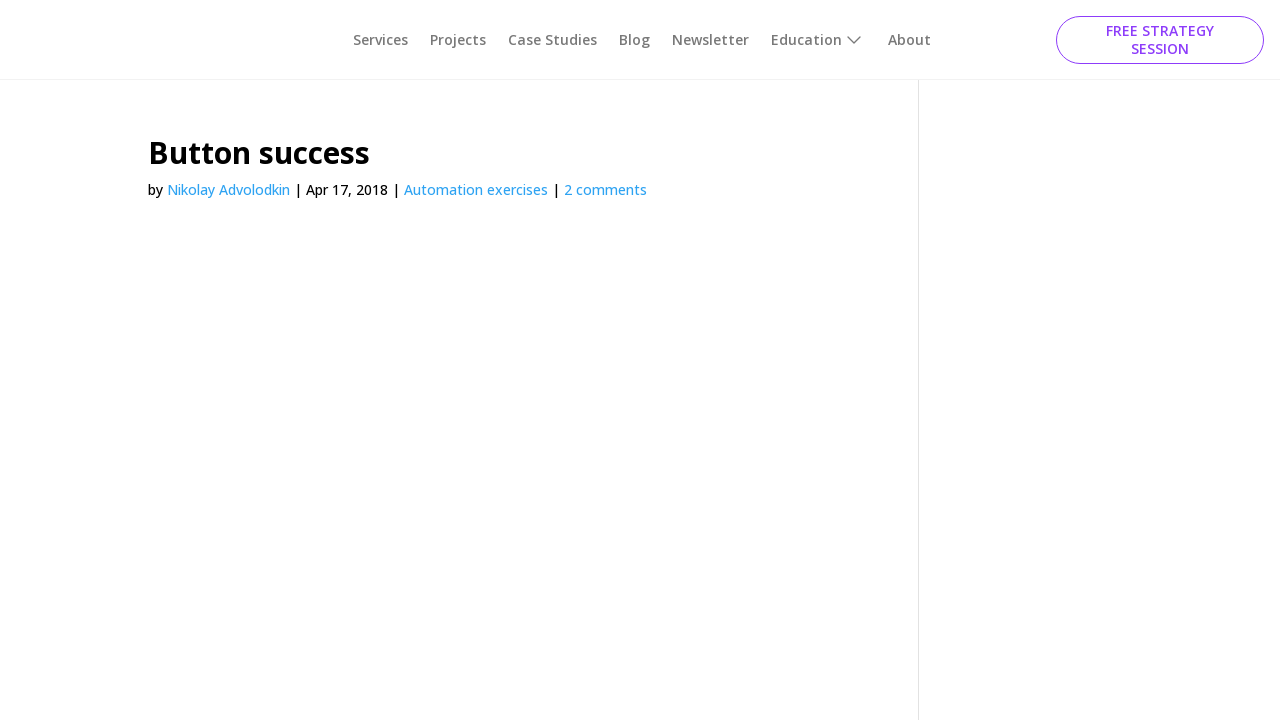